Tests hover functionality by hovering over an avatar image and verifying that additional user information caption becomes visible.

Starting URL: http://the-internet.herokuapp.com/hovers

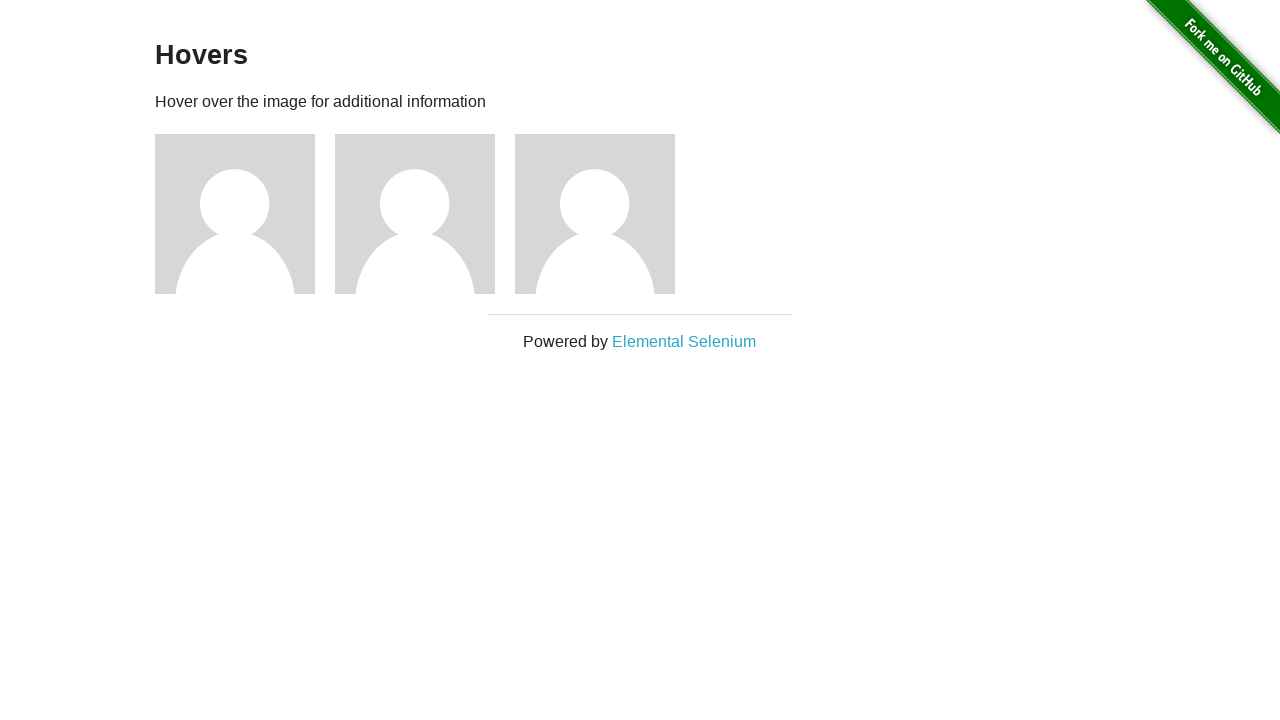

Located the first avatar figure element
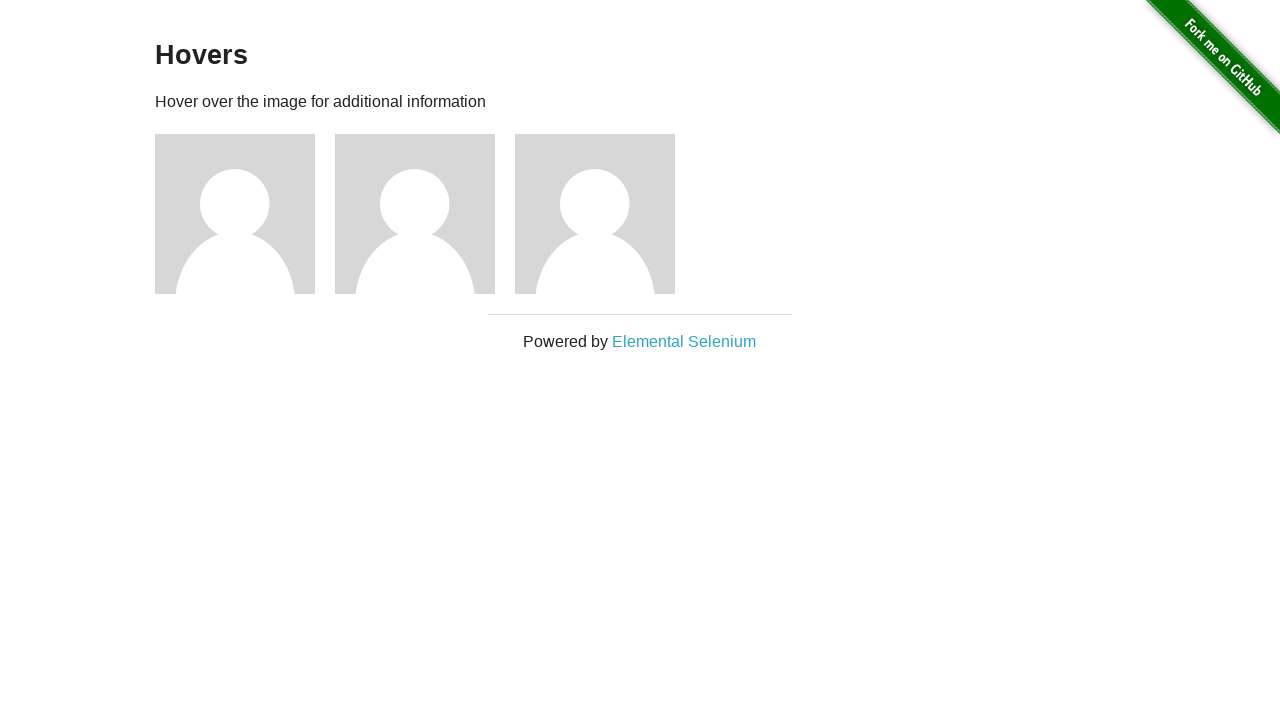

Hovered over the avatar image at (245, 214) on .figure >> nth=0
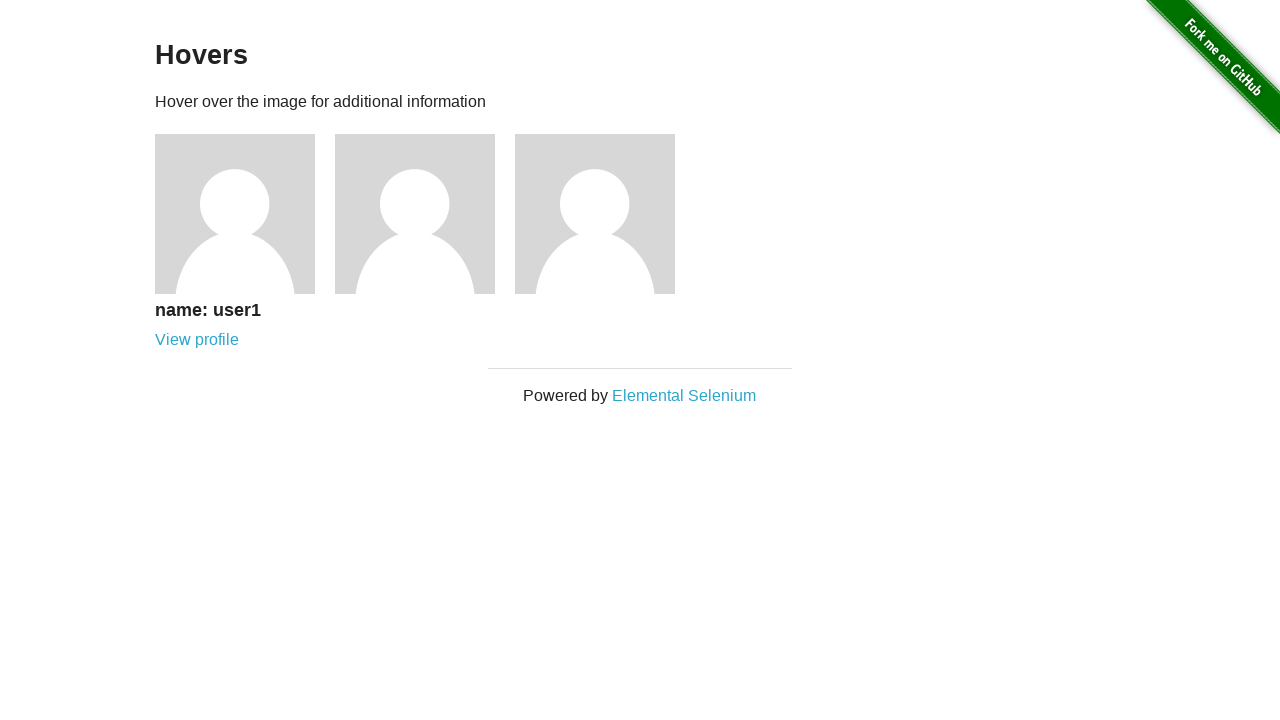

User information caption became visible
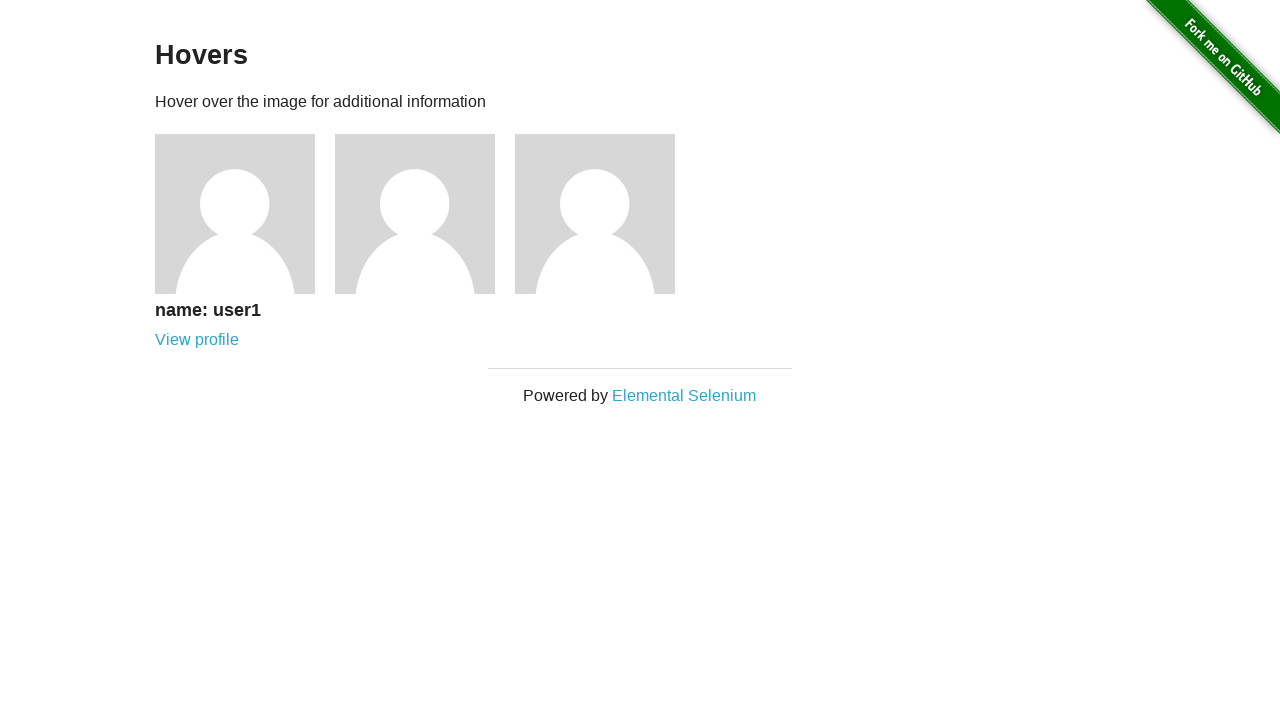

Verified that the caption is visible
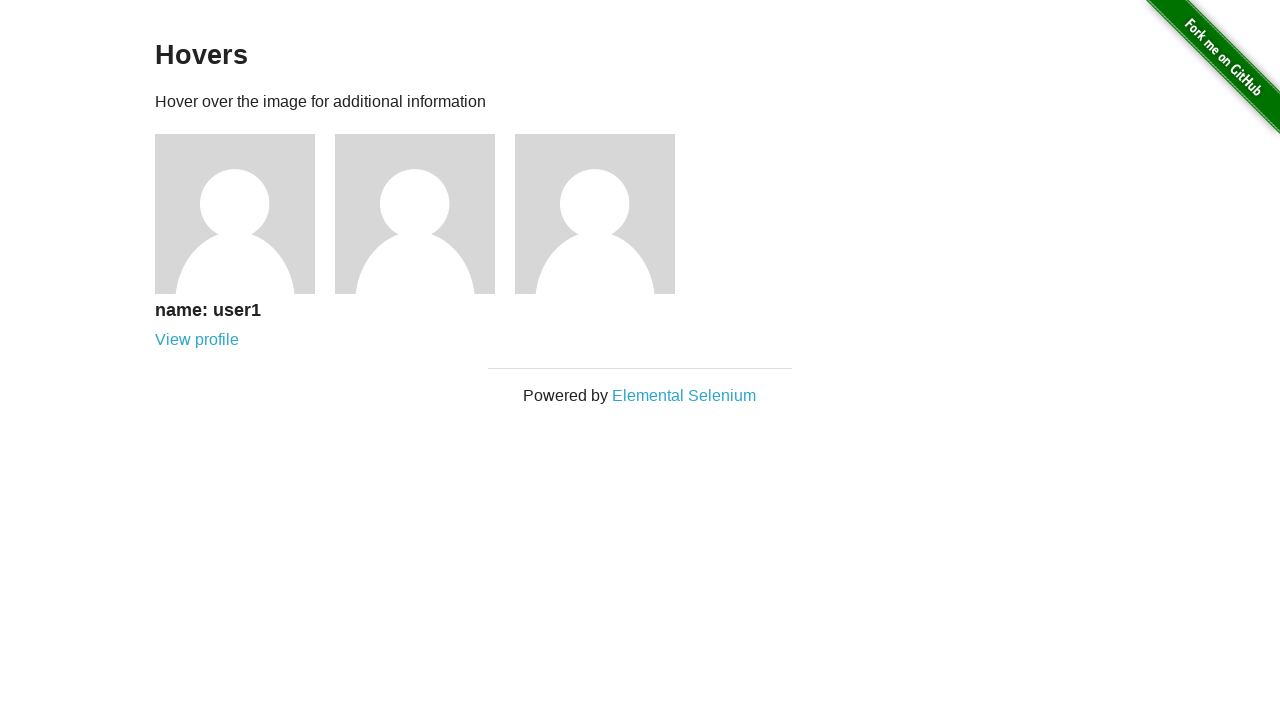

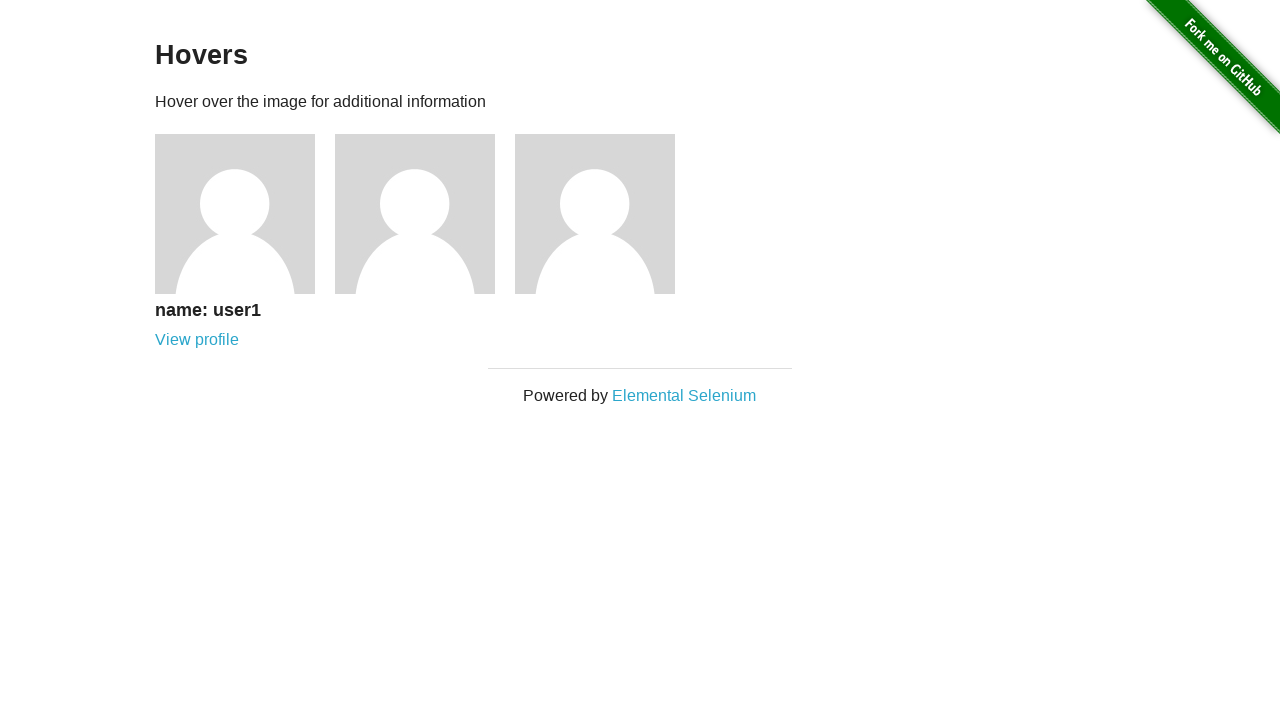